Tests iframe interaction by switching to a frame and selecting an option from a dropdown menu

Starting URL: https://www.hyrtutorials.com/p/frames-practice.html

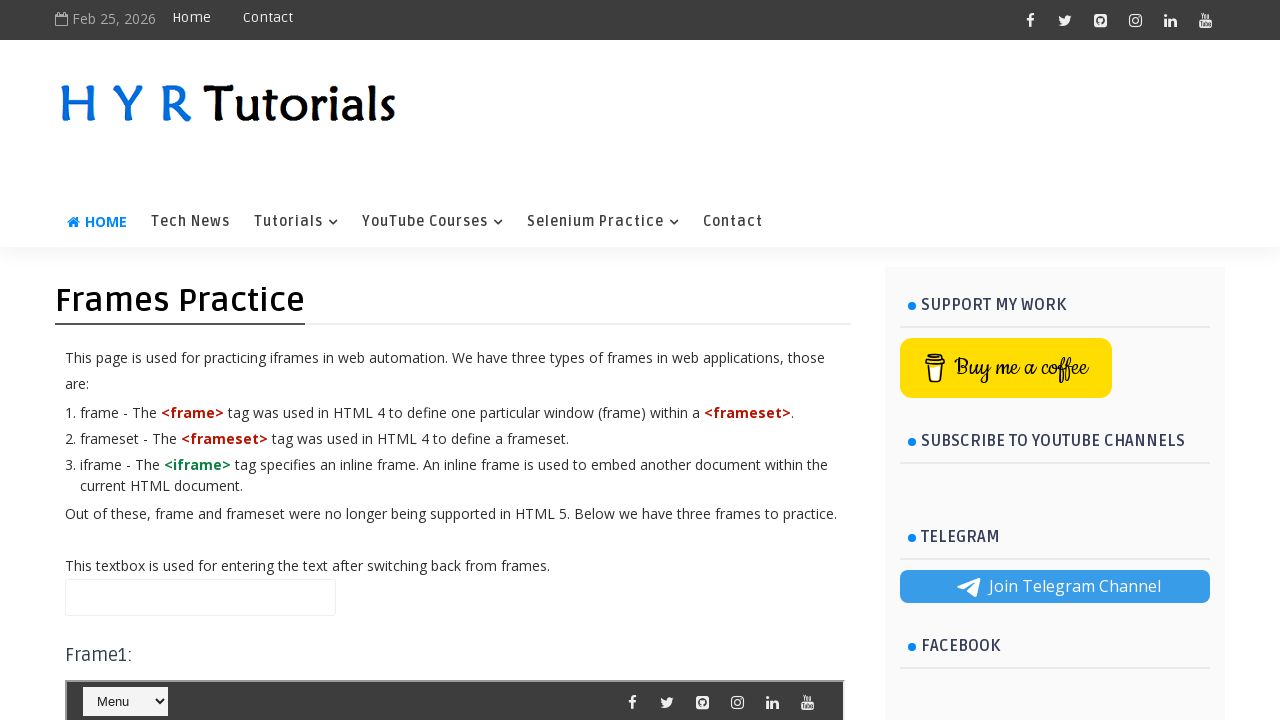

Hovered over the text box element at (200, 597) on .frmTextBox
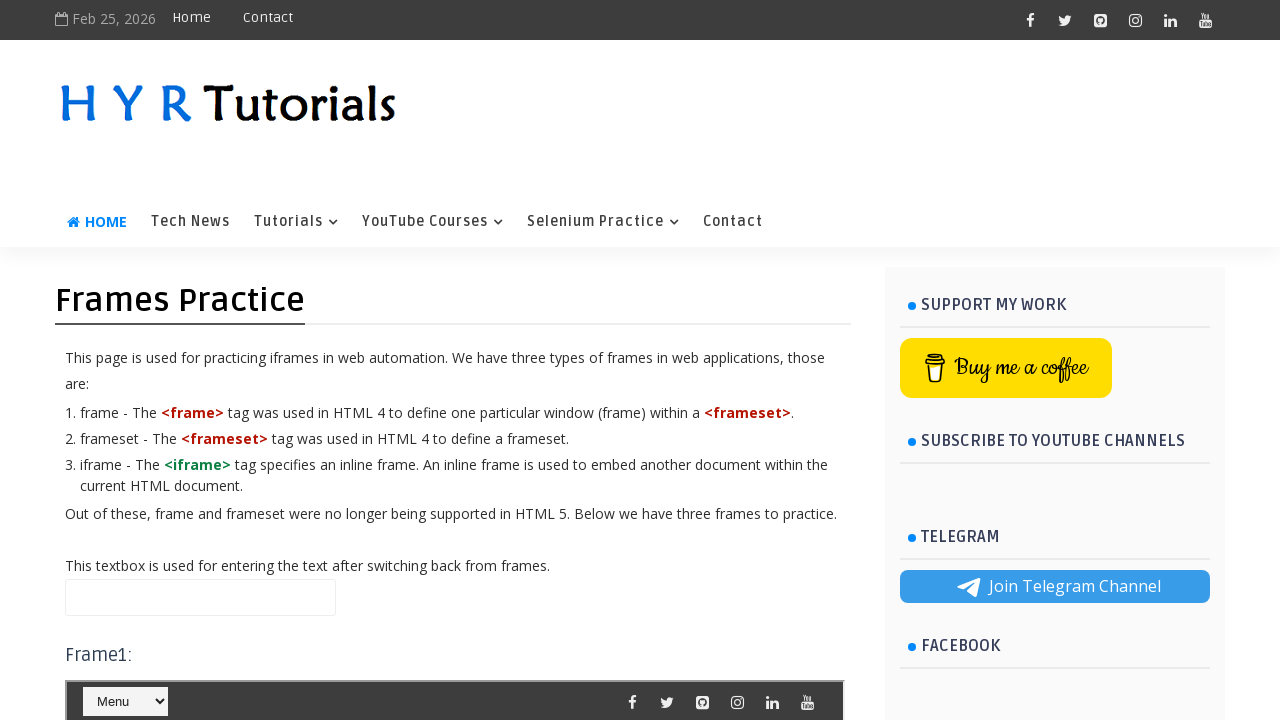

Located iframe with id 'frm1'
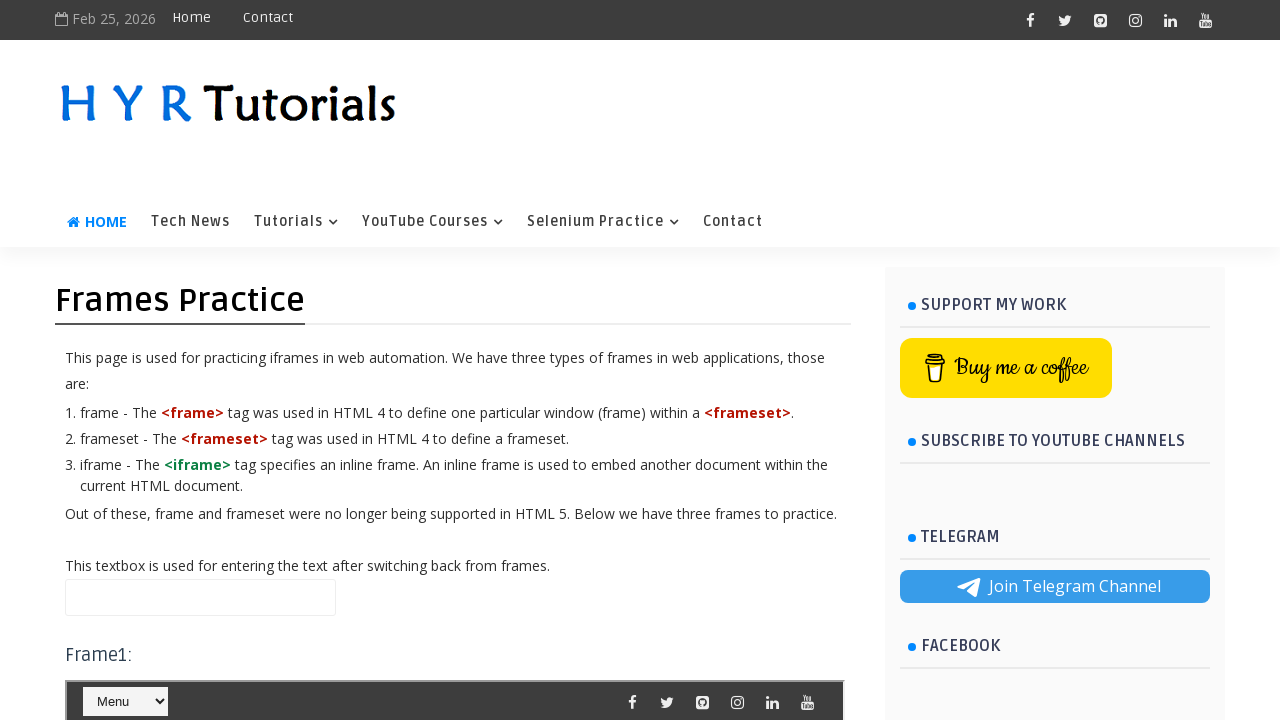

Selected the 4th option (index 3) from dropdown menu inside frame on #frm1 >> internal:control=enter-frame >> #selectnav2
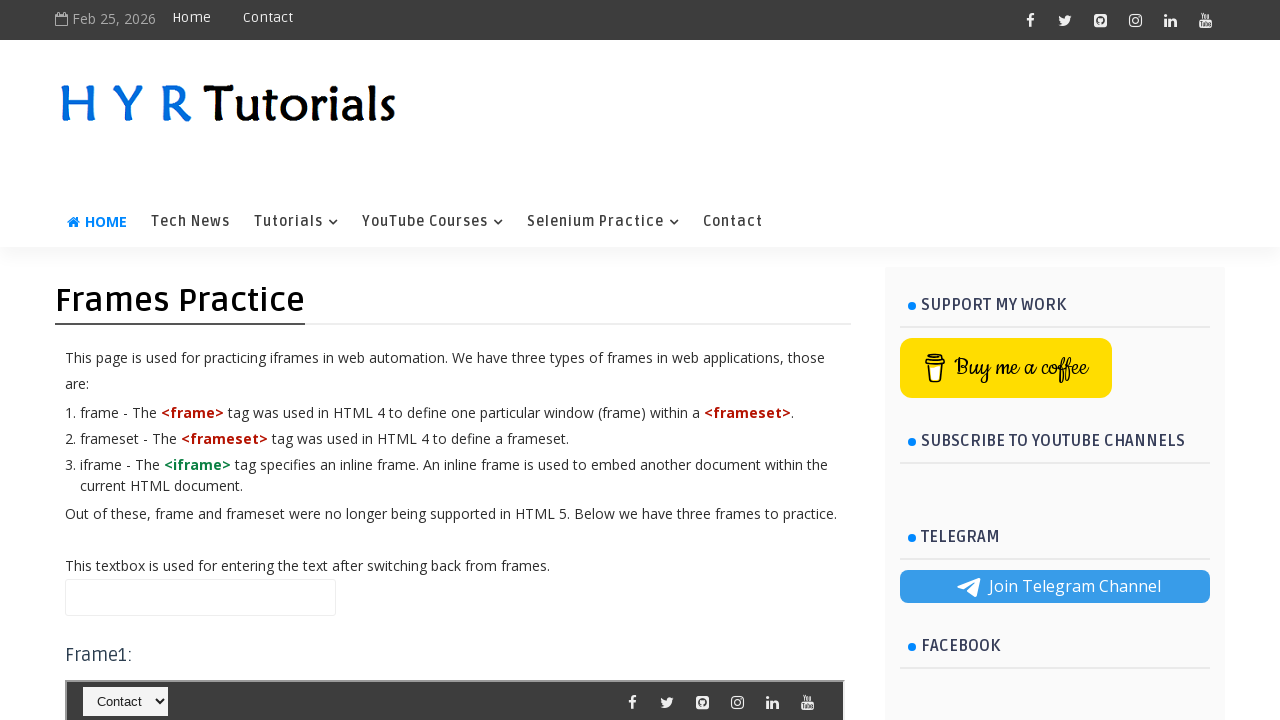

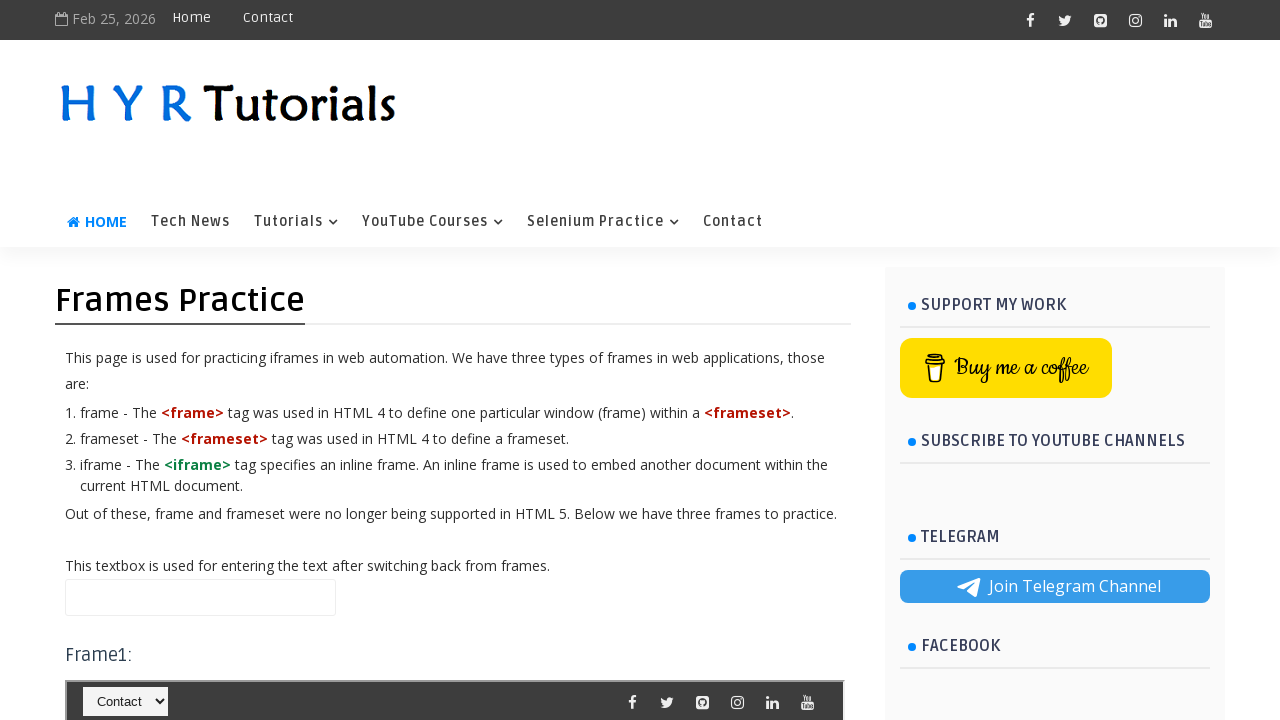